Tests the Add/Remove Elements functionality on The Internet demo site by clicking to add multiple elements, then clicking to remove some of them, verifying the add and delete button interactions work correctly.

Starting URL: https://the-internet.herokuapp.com/

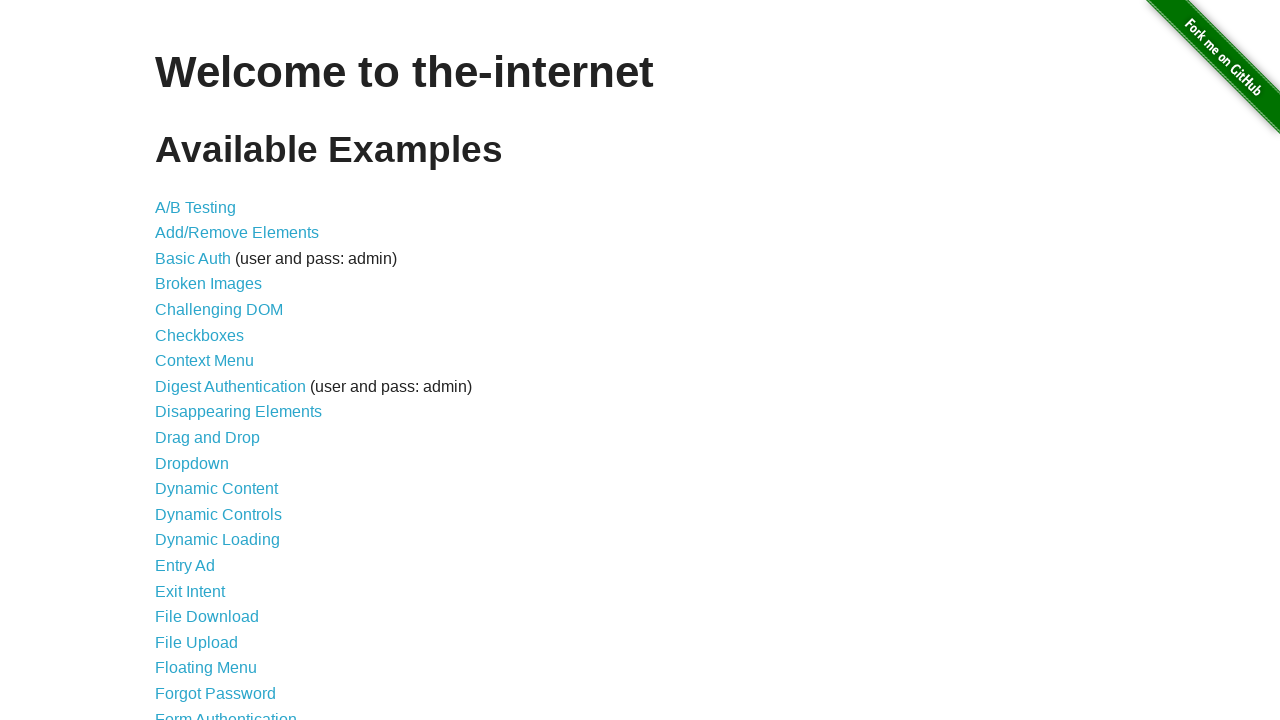

Clicked on Add/Remove Elements link to navigate to test page at (237, 233) on text=Add/Remove Elements
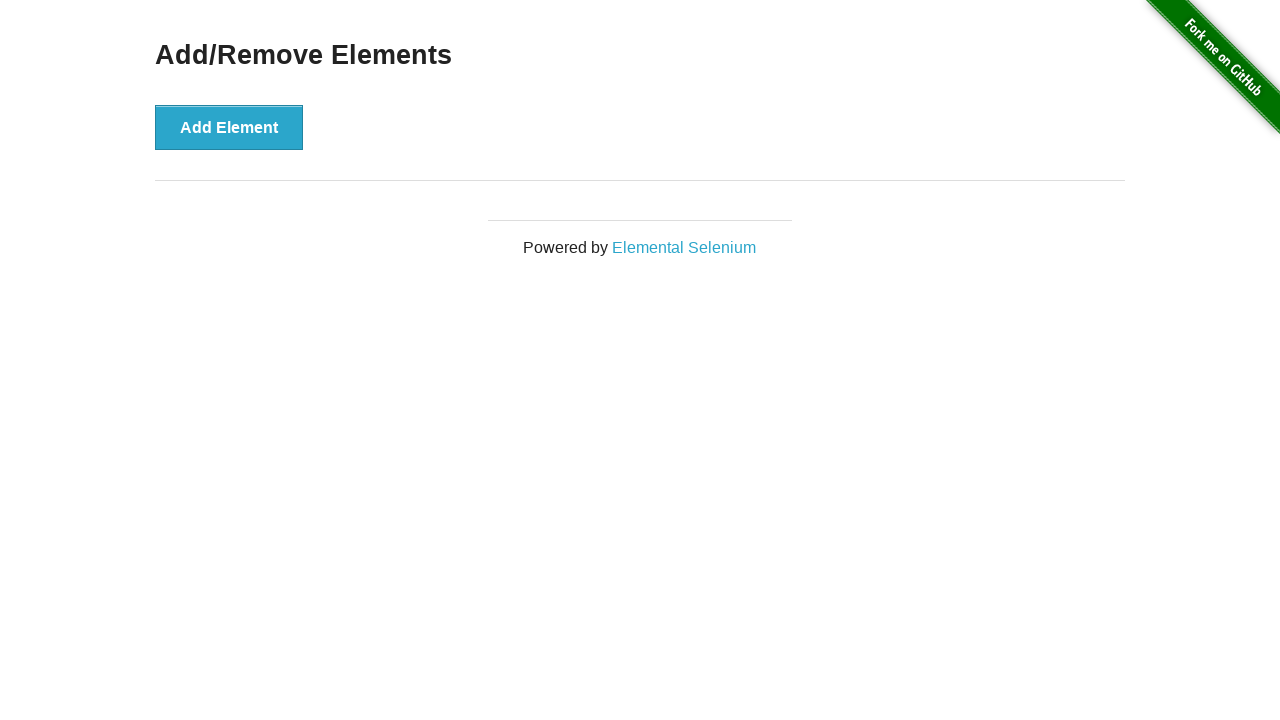

Add Element button is now visible
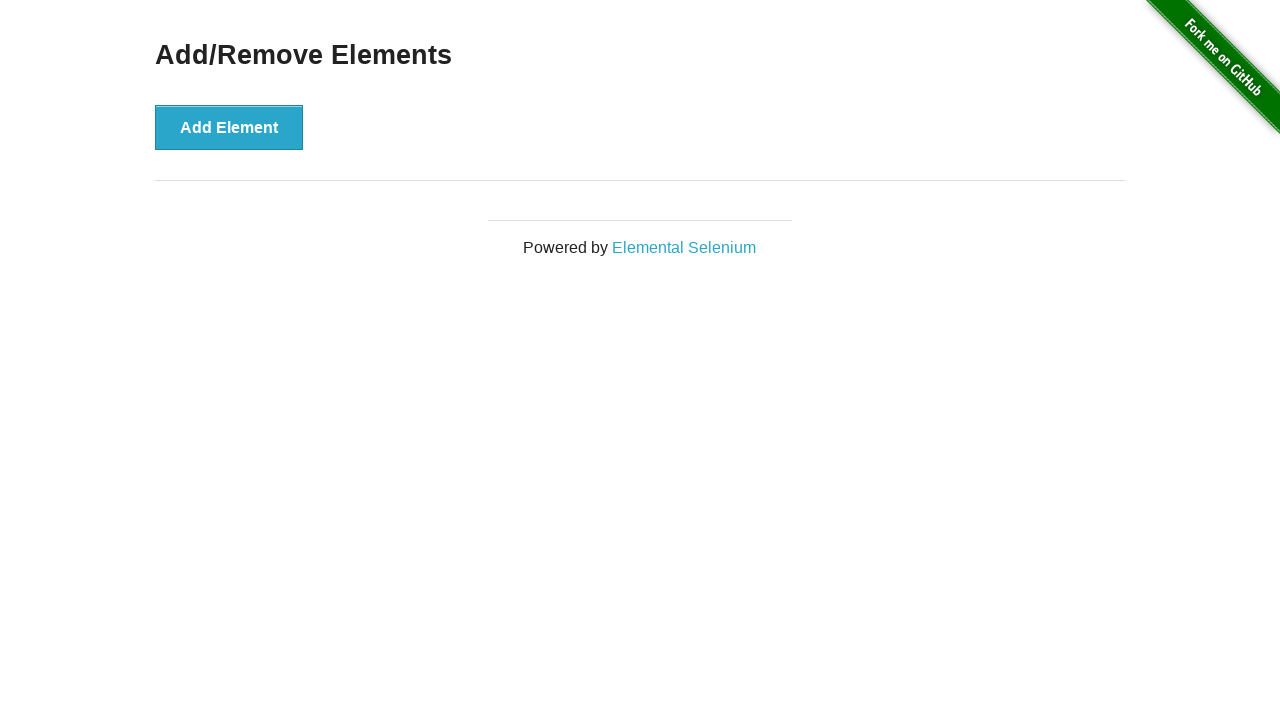

Clicked Add Element button (click 1 of 5) at (229, 127) on xpath=//button[text()='Add Element']
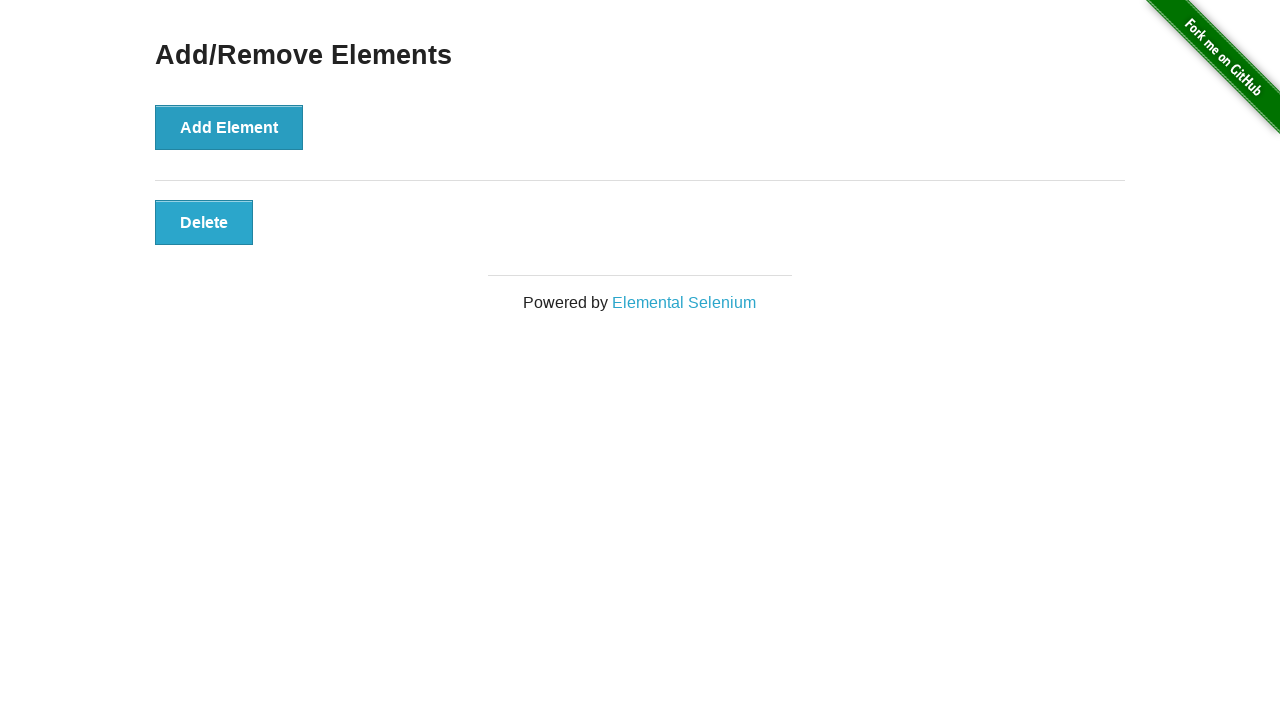

Clicked Add Element button (click 2 of 5) at (229, 127) on xpath=//button[text()='Add Element']
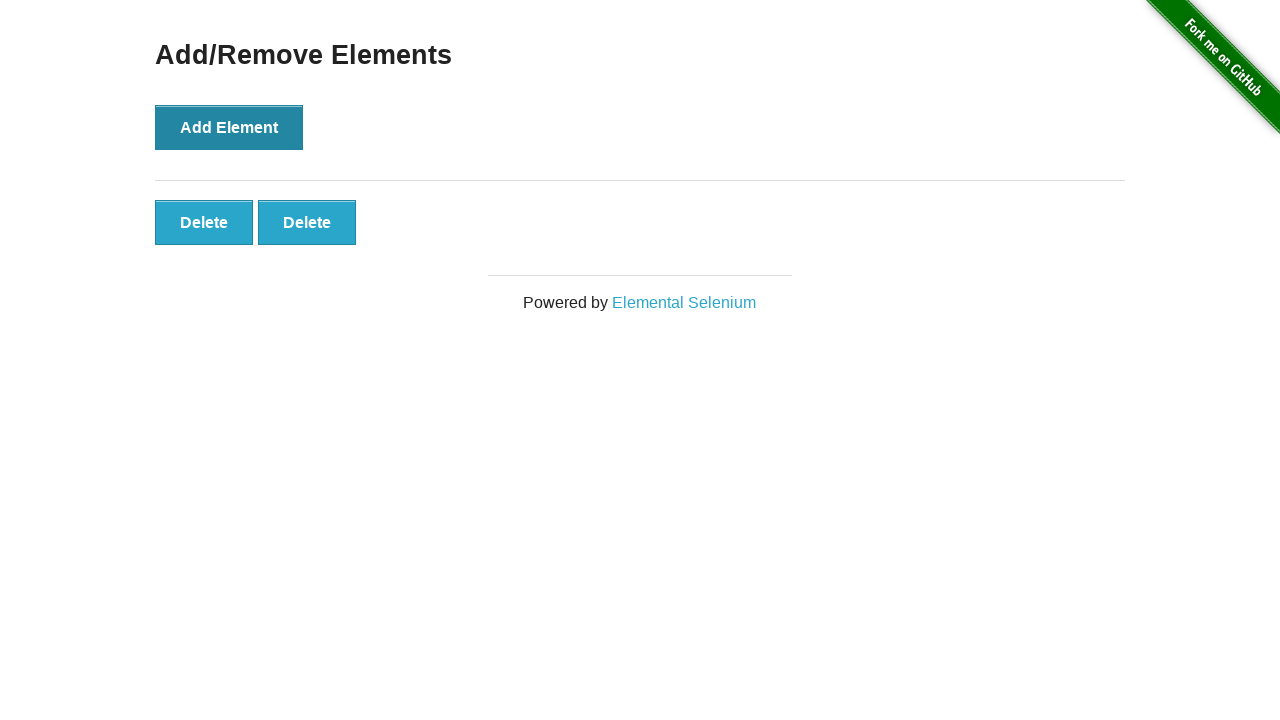

Clicked Add Element button (click 3 of 5) at (229, 127) on xpath=//button[text()='Add Element']
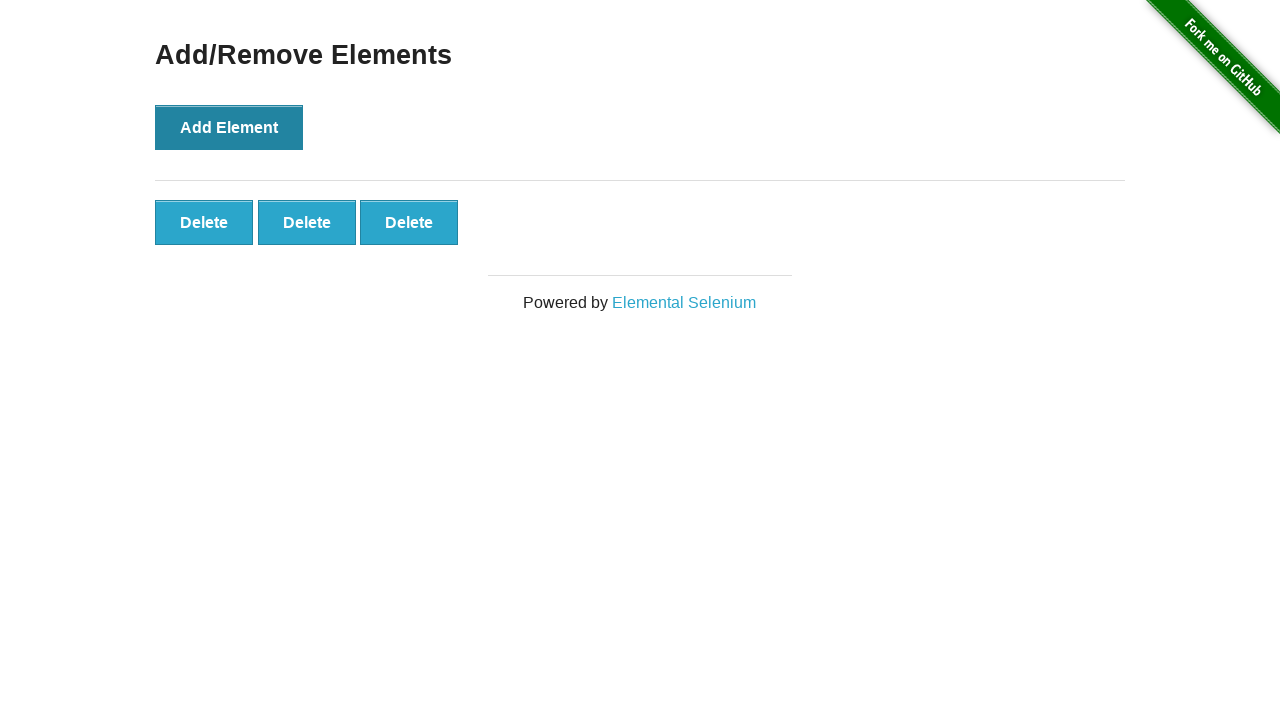

Clicked Add Element button (click 4 of 5) at (229, 127) on xpath=//button[text()='Add Element']
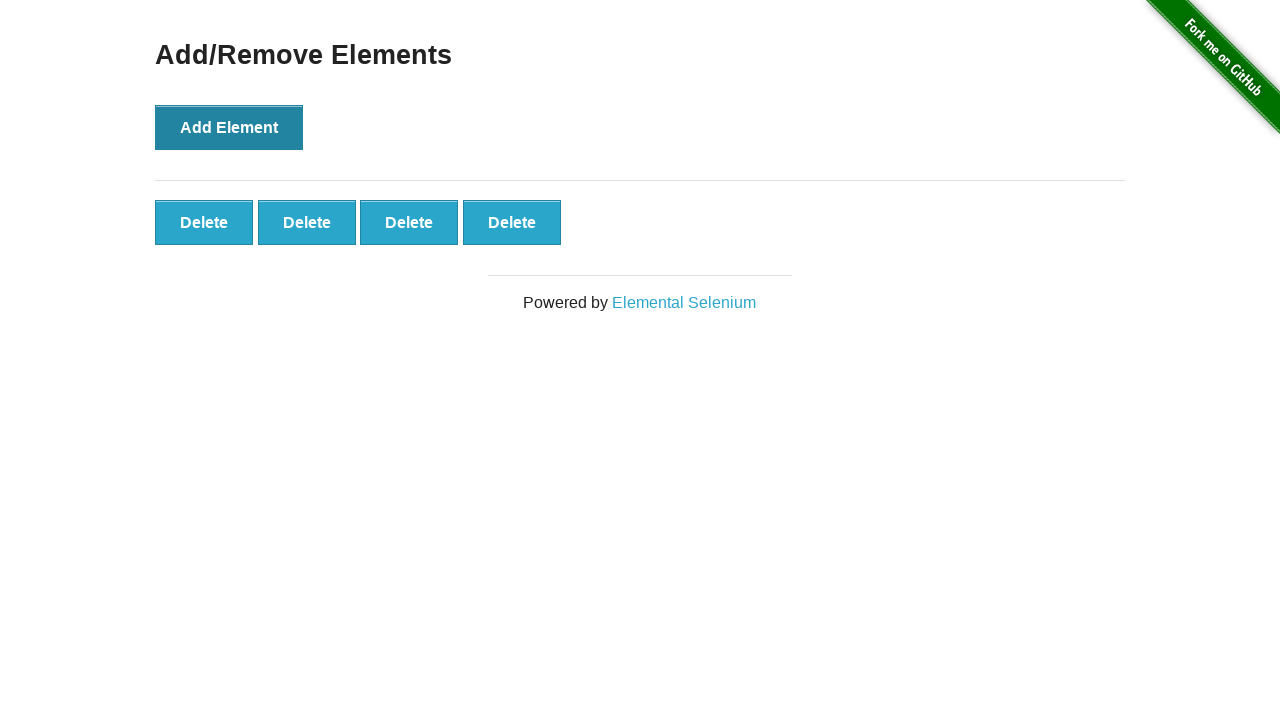

Clicked Add Element button (click 5 of 5) at (229, 127) on xpath=//button[text()='Add Element']
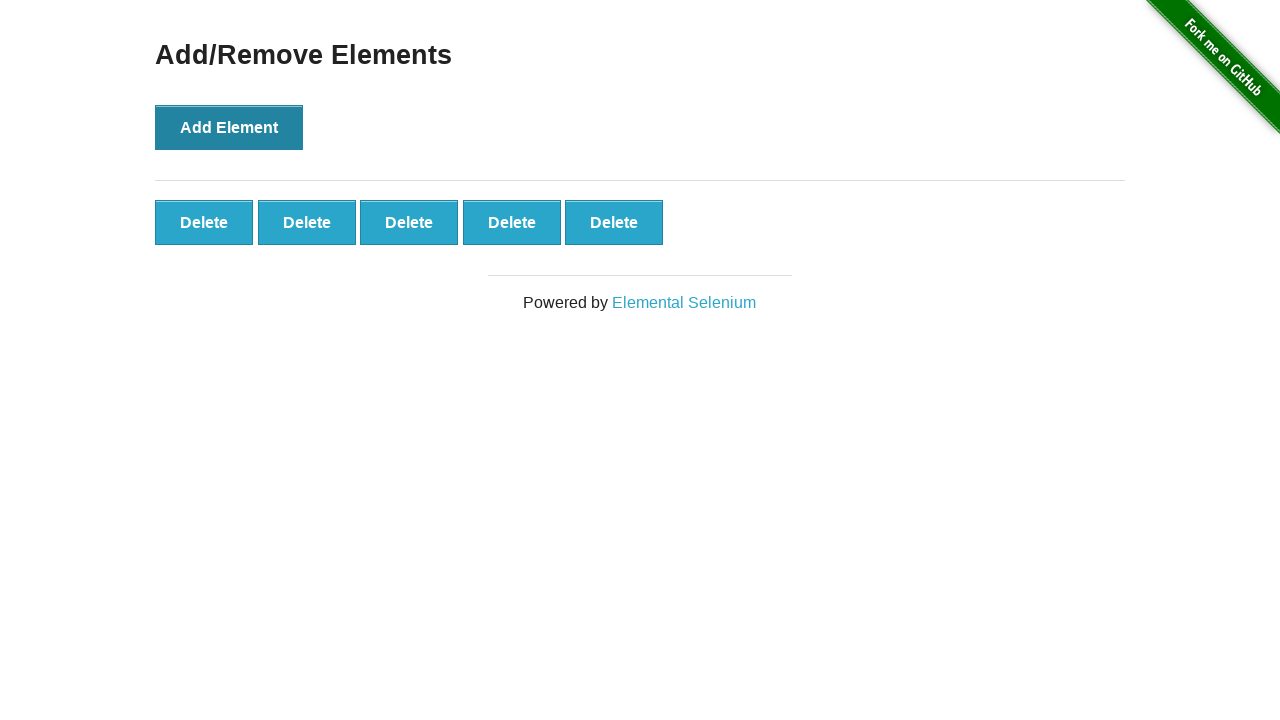

Delete buttons appeared after adding elements
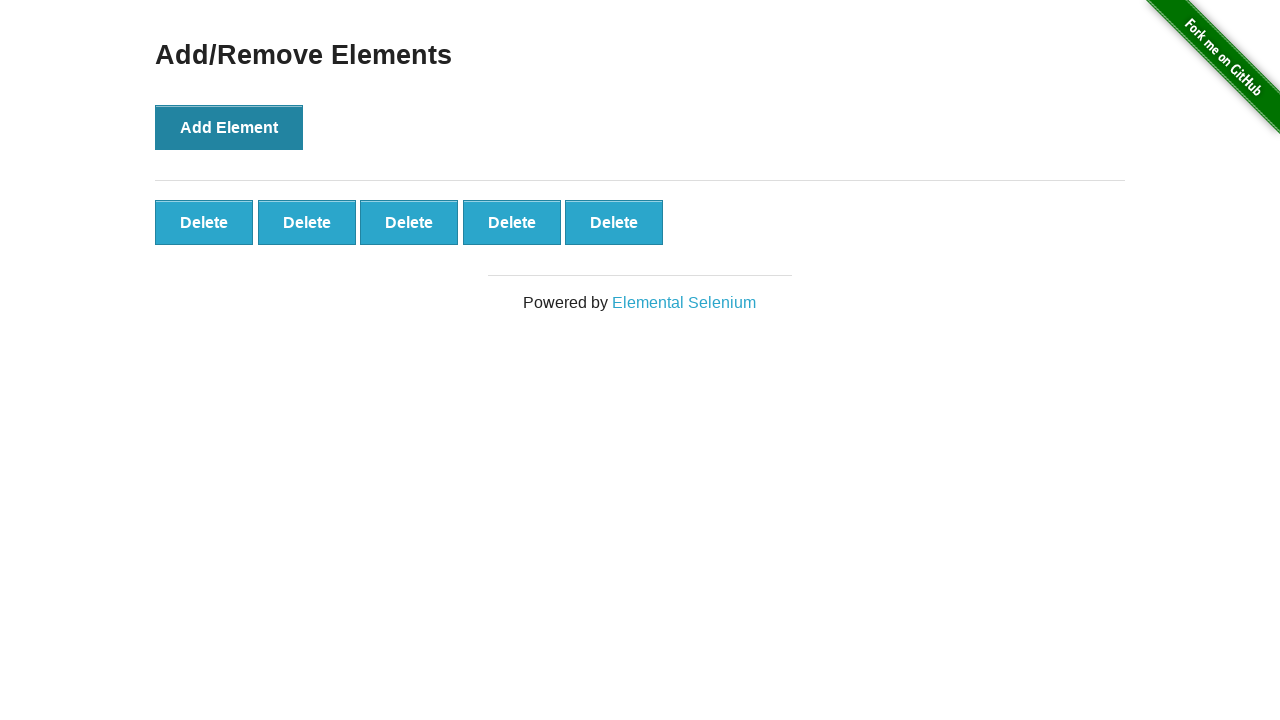

Clicked delete button to remove element (removal 1 of 3) at (204, 222) on .added-manually >> nth=0
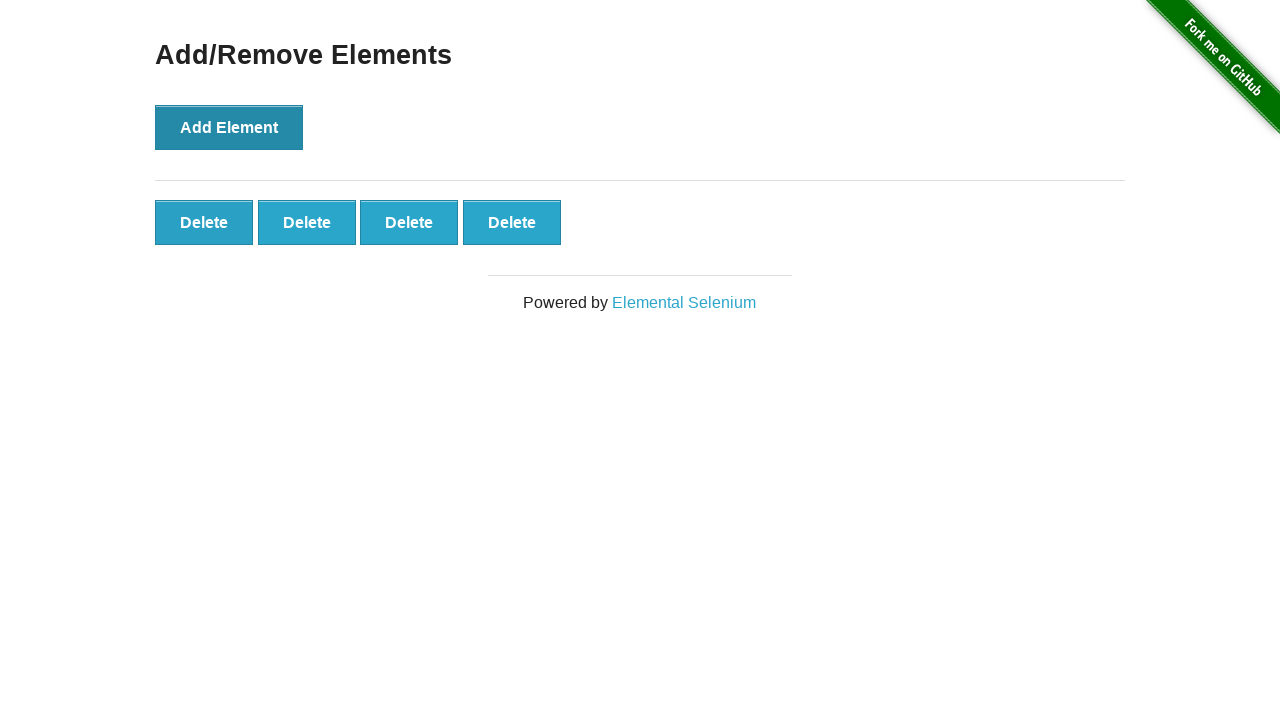

Clicked delete button to remove element (removal 2 of 3) at (204, 222) on .added-manually >> nth=0
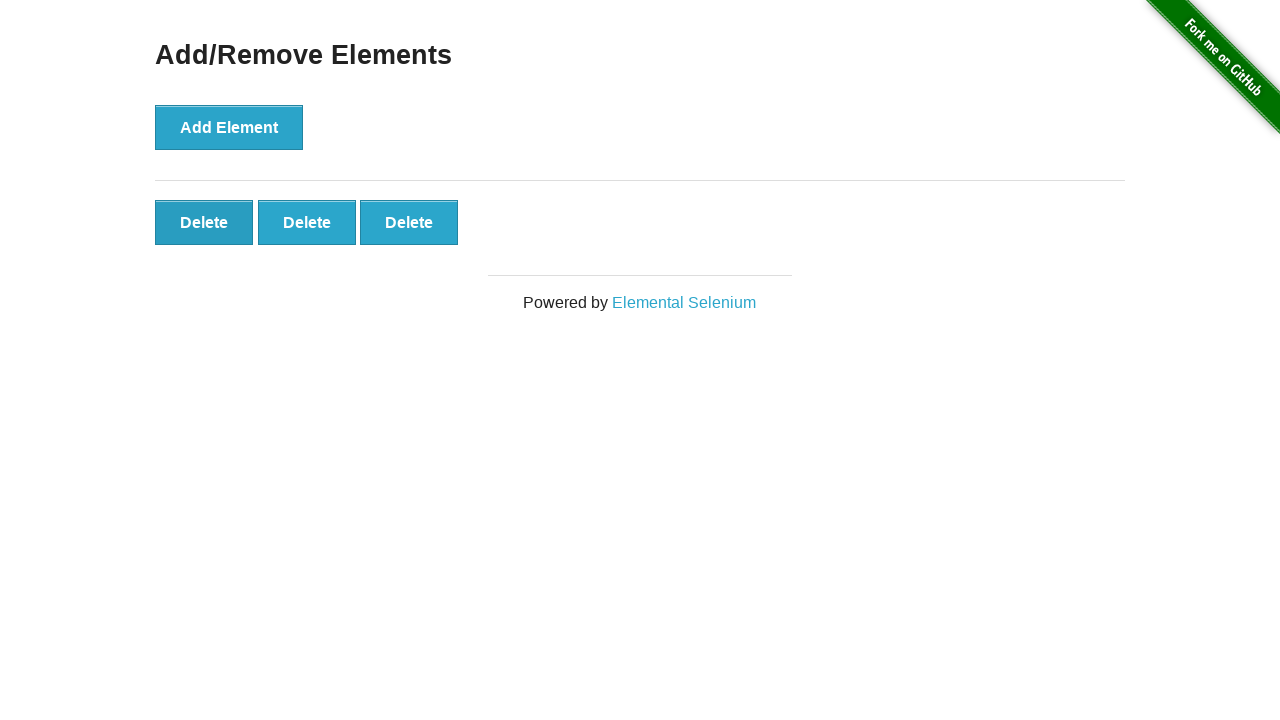

Clicked delete button to remove element (removal 3 of 3) at (204, 222) on .added-manually >> nth=0
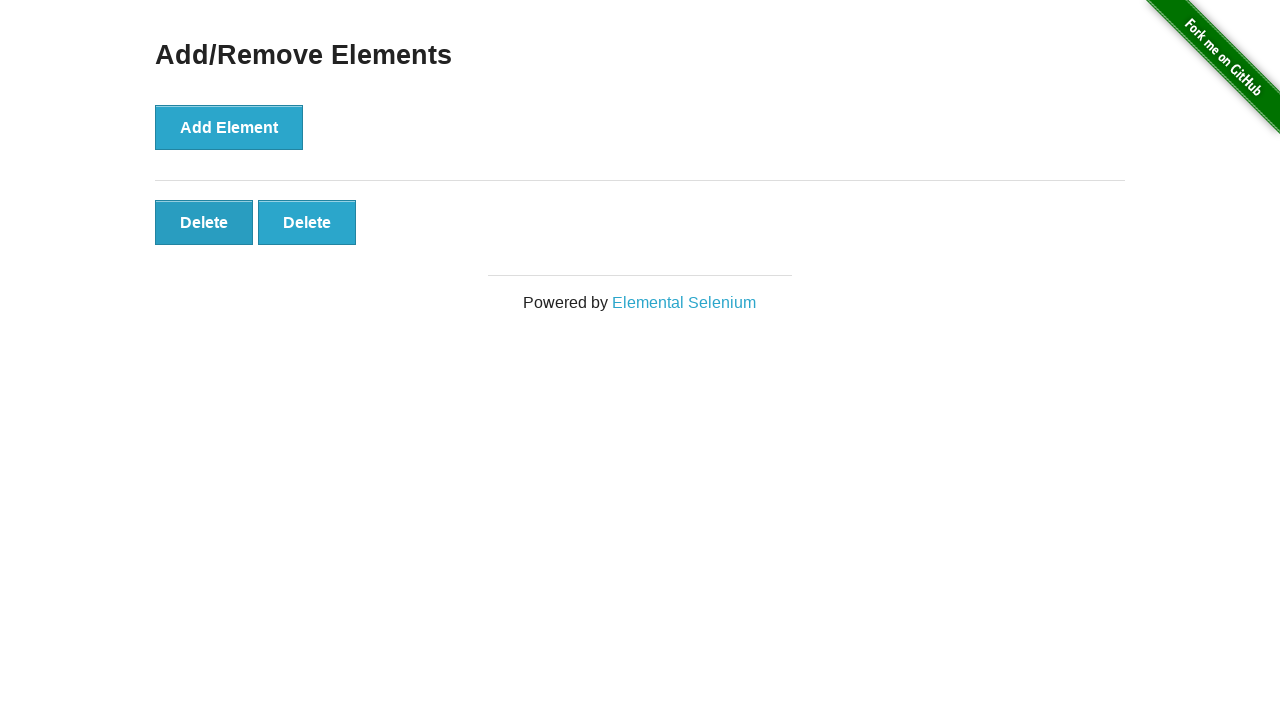

Waited for DOM to update after removing elements
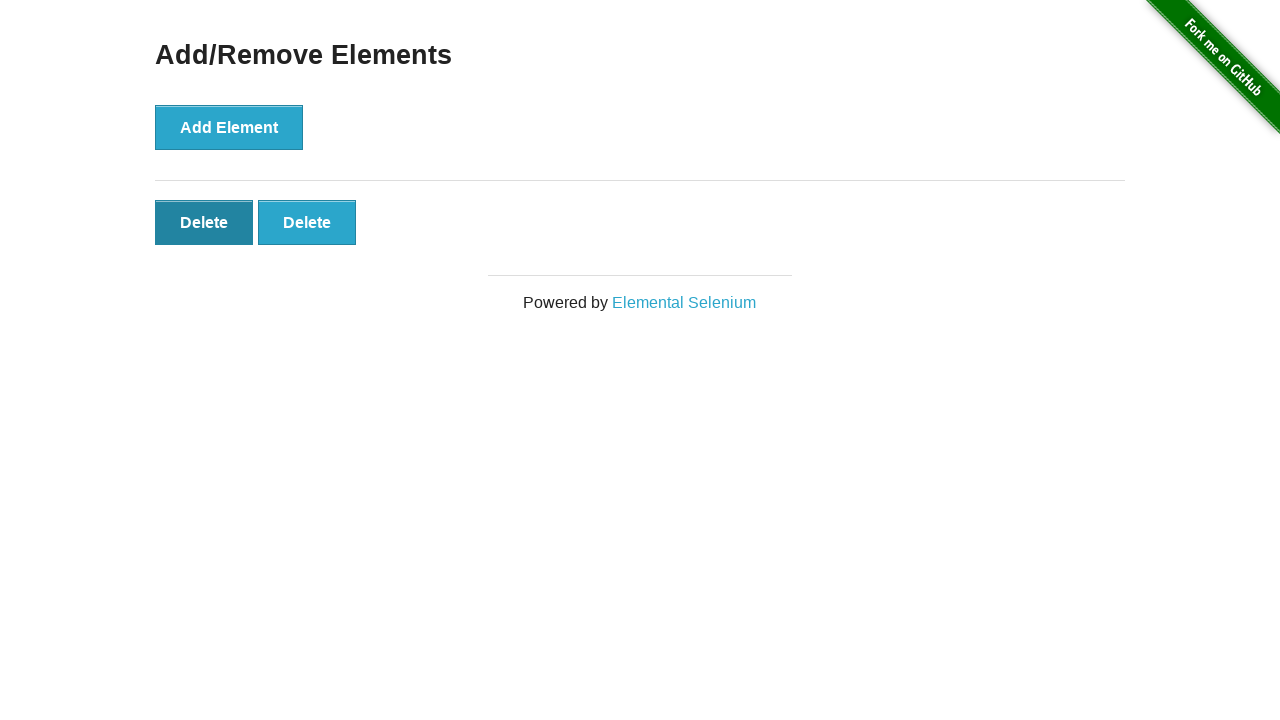

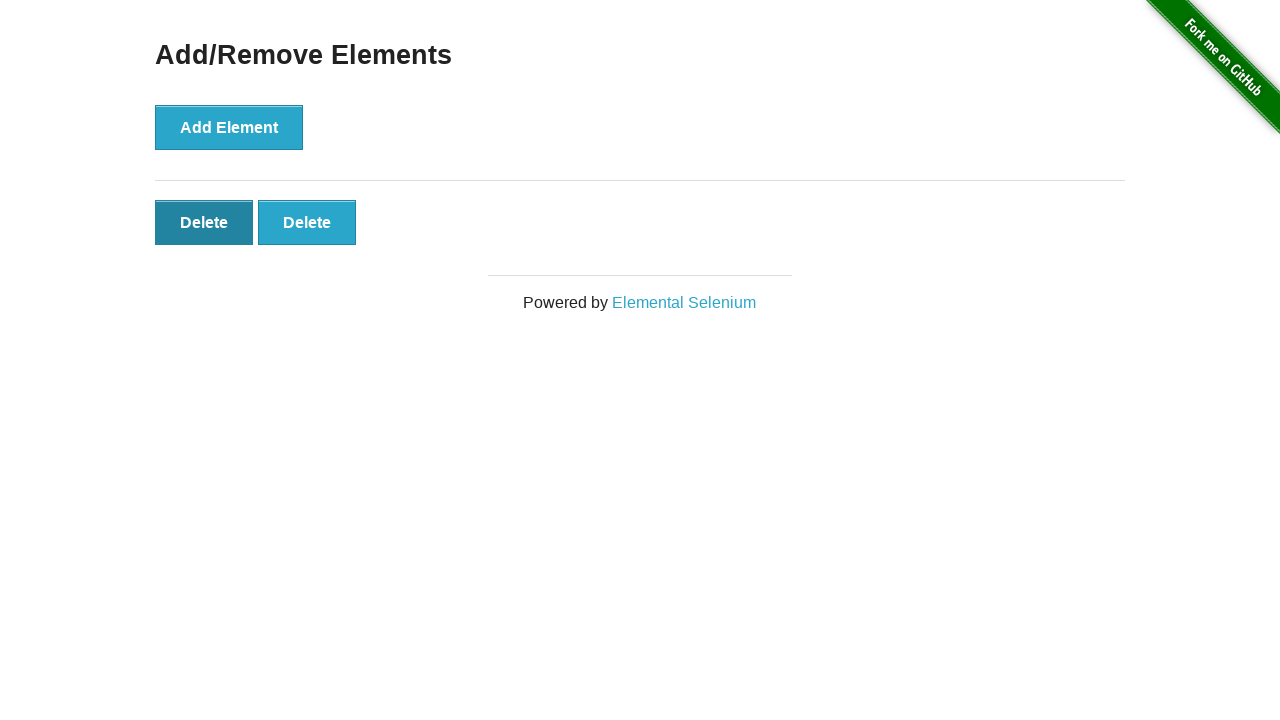